Verifies that an item from the Monitors category can be selected and the product page is displayed

Starting URL: https://www.demoblaze.com/

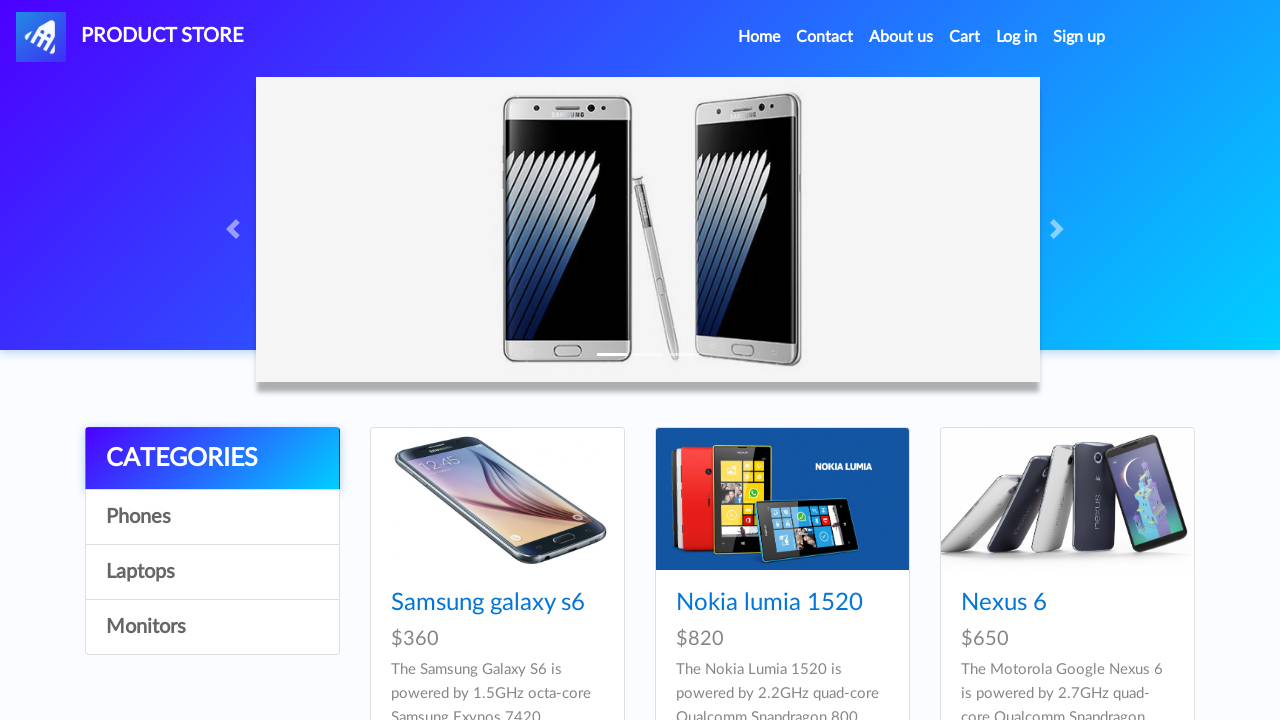

Waited for page to load with networkidle state
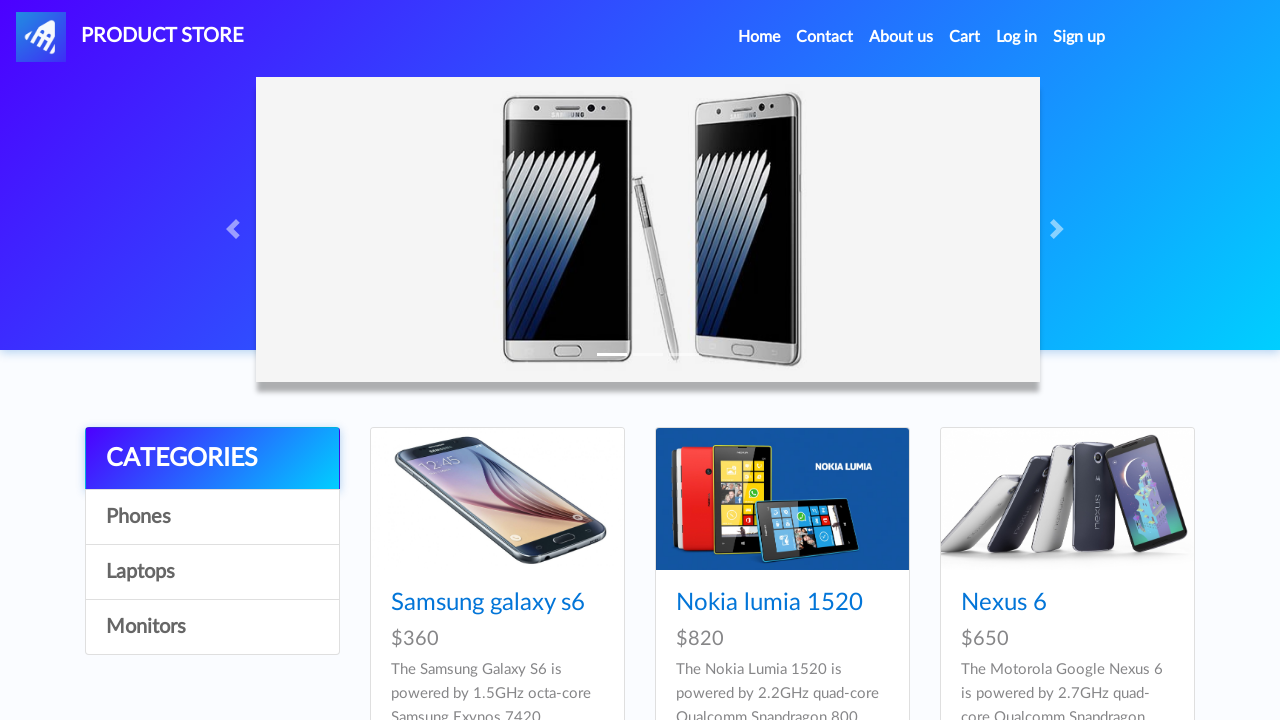

Located Monitors category element
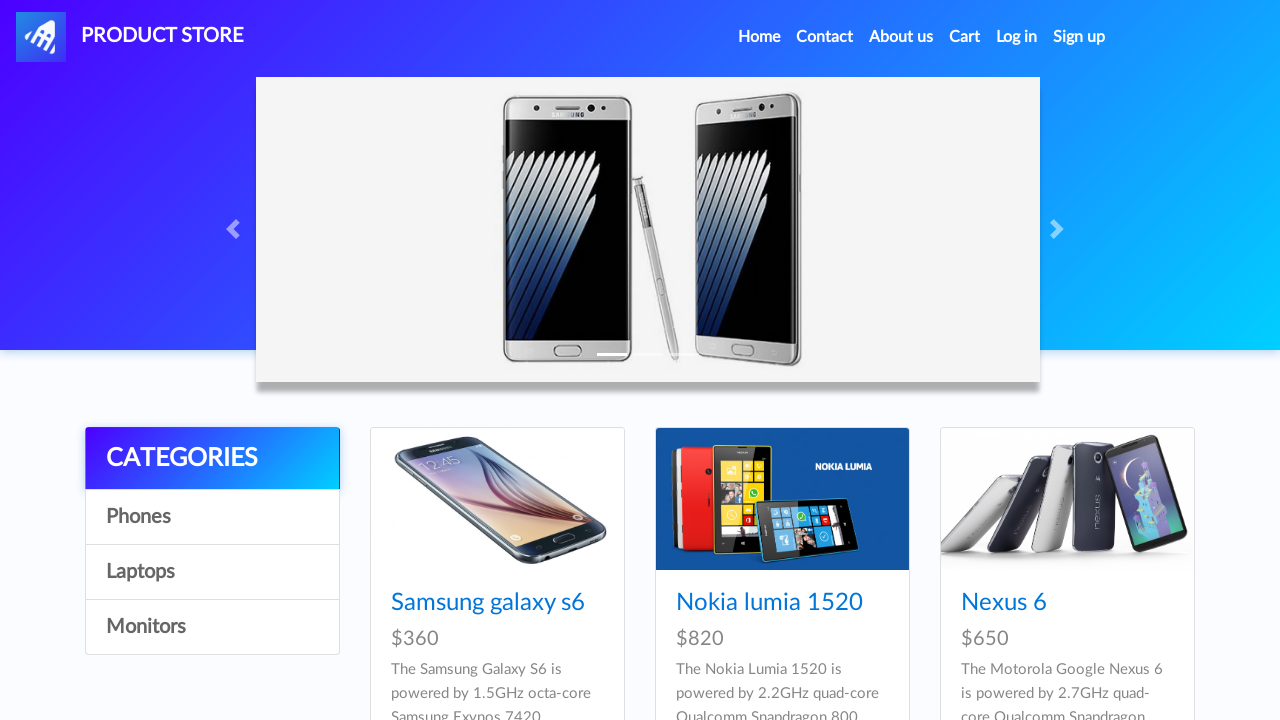

Verified Monitors category is visible
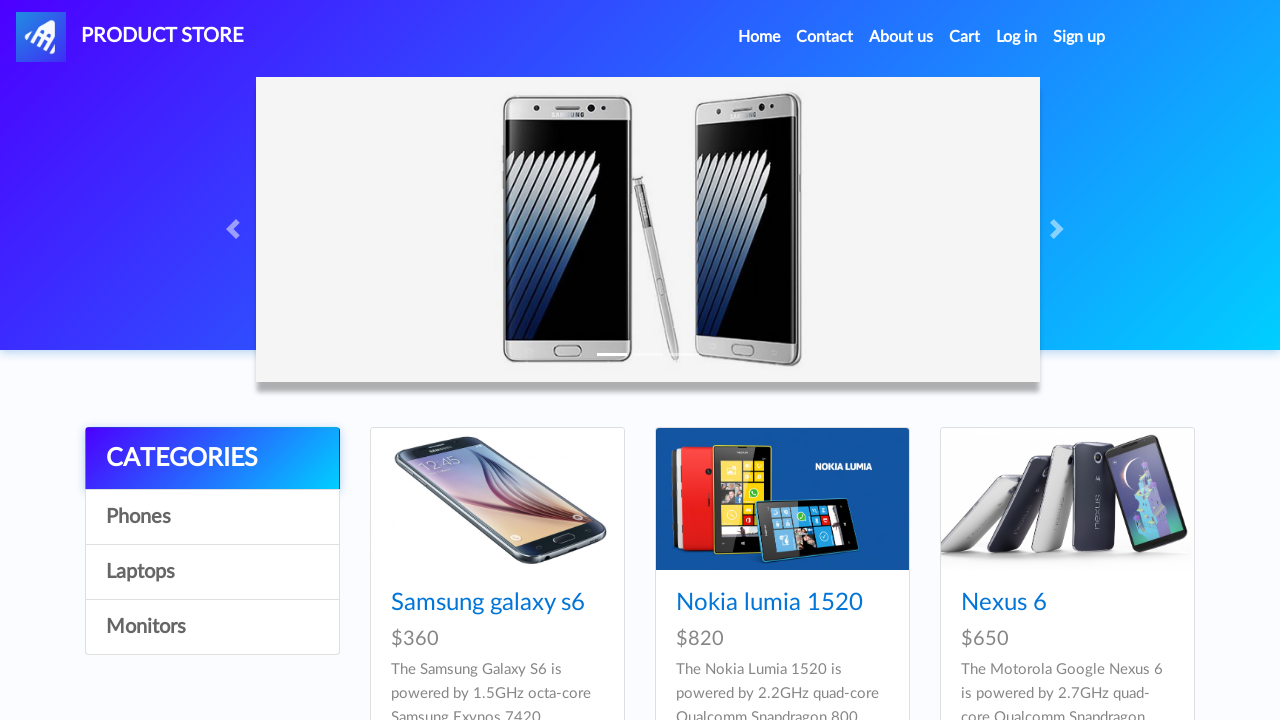

Waited 5 seconds before clicking Monitors category
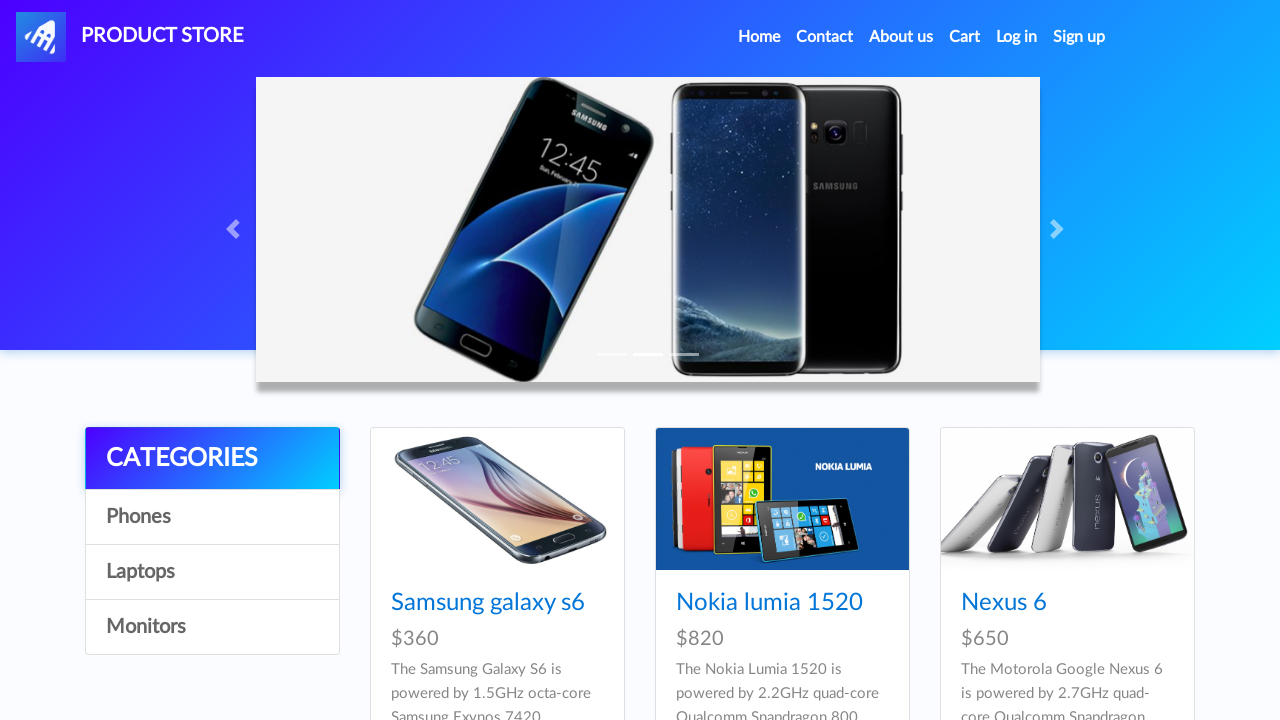

Clicked on Monitors category at (212, 627) on text=Monitors
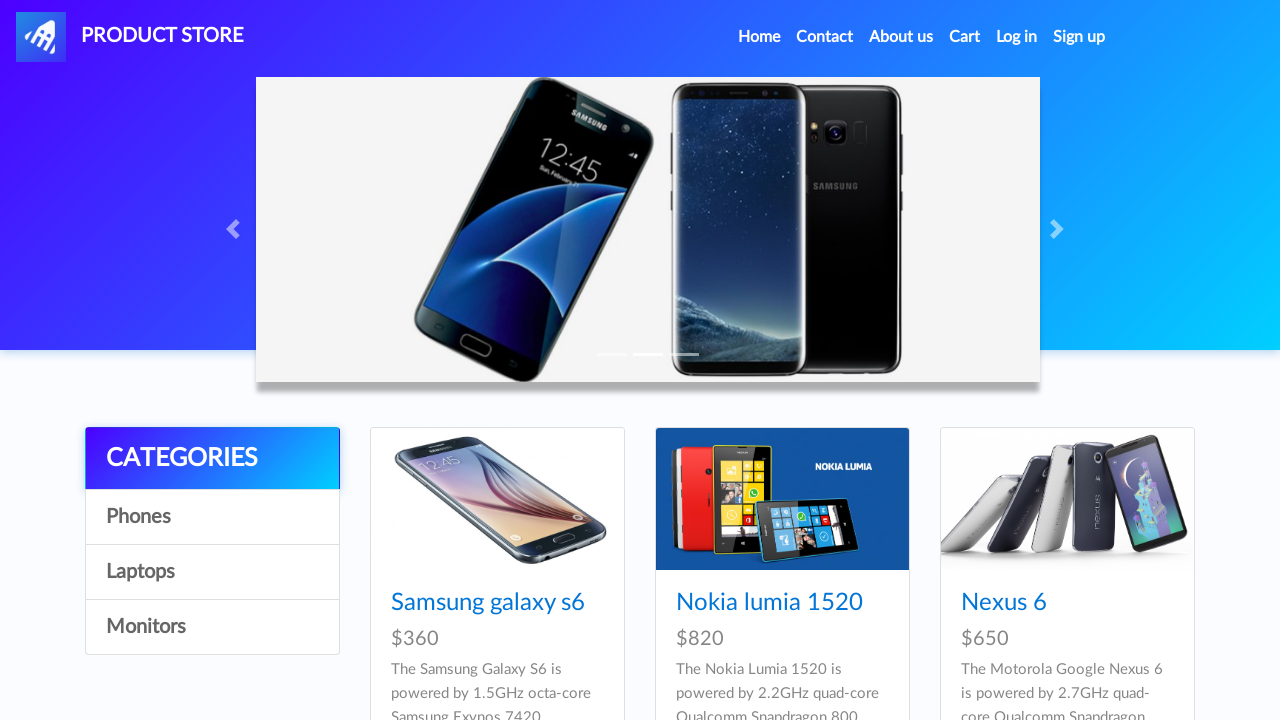

Waited 5 seconds for Monitors category page to load
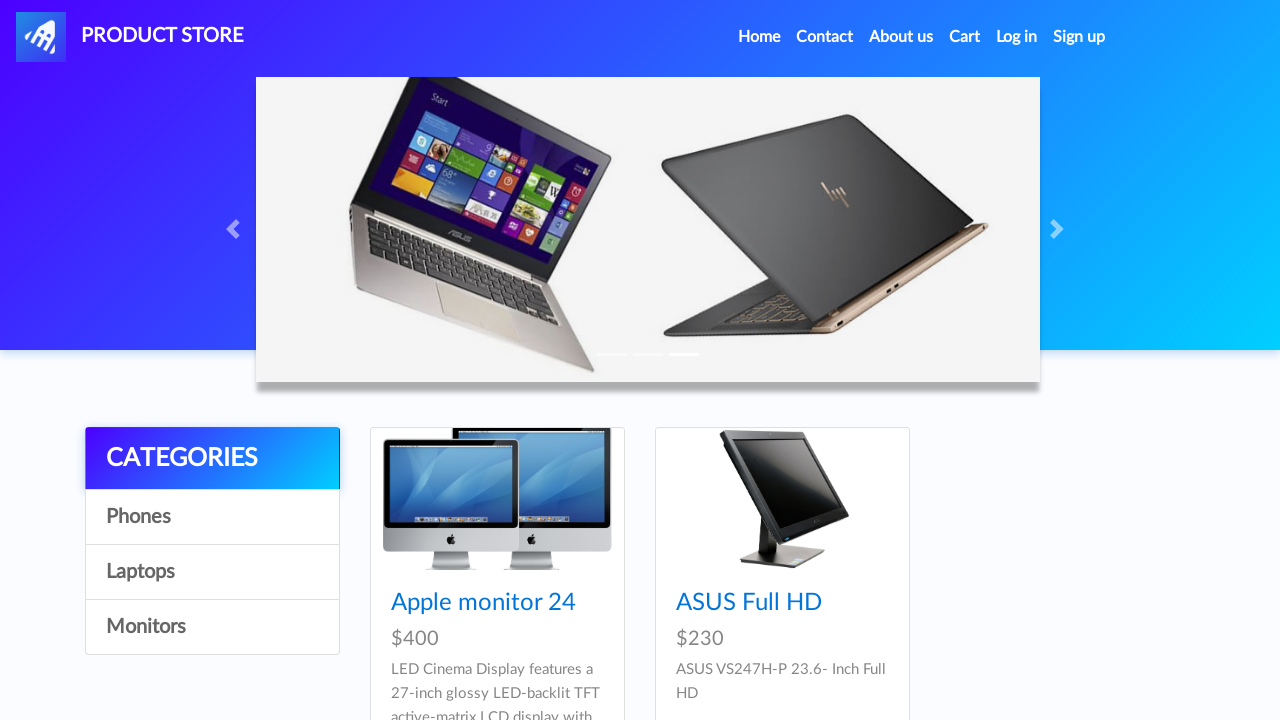

Located Apple monitor 24 product link
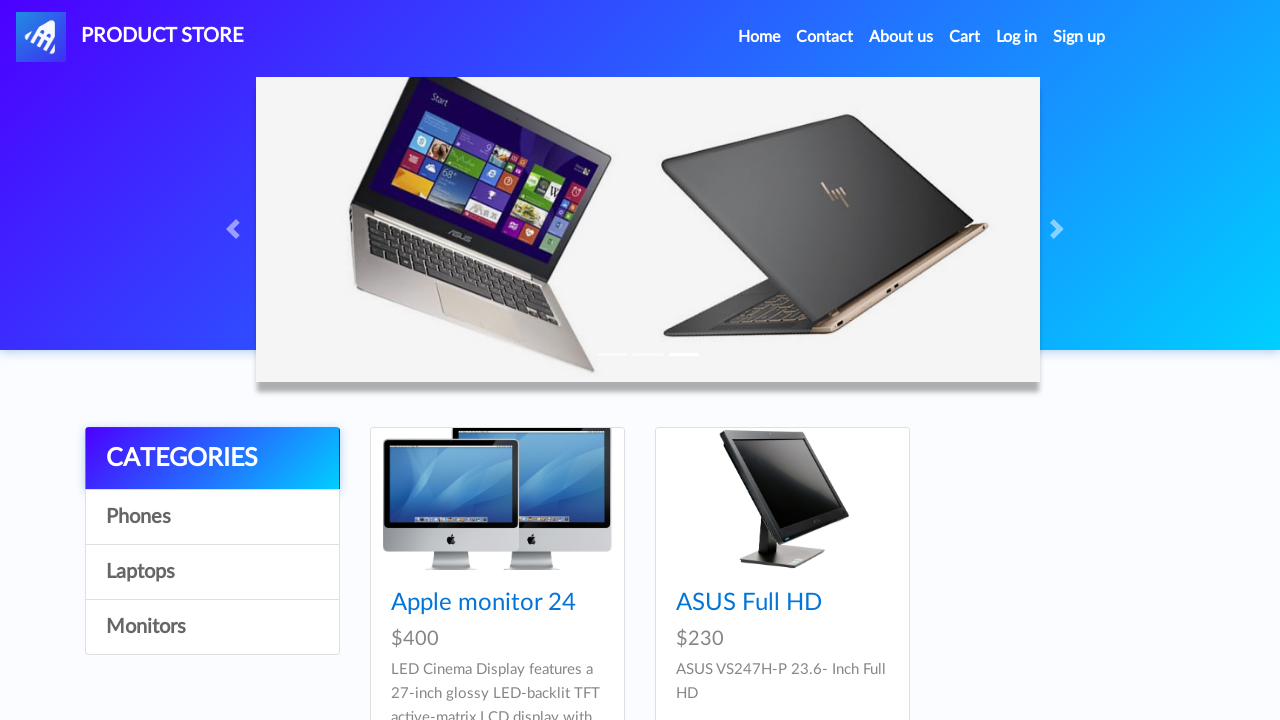

Clicked on Apple monitor 24 product link at (484, 603) on a.hrefch >> internal:has-text="Apple monitor 24"i
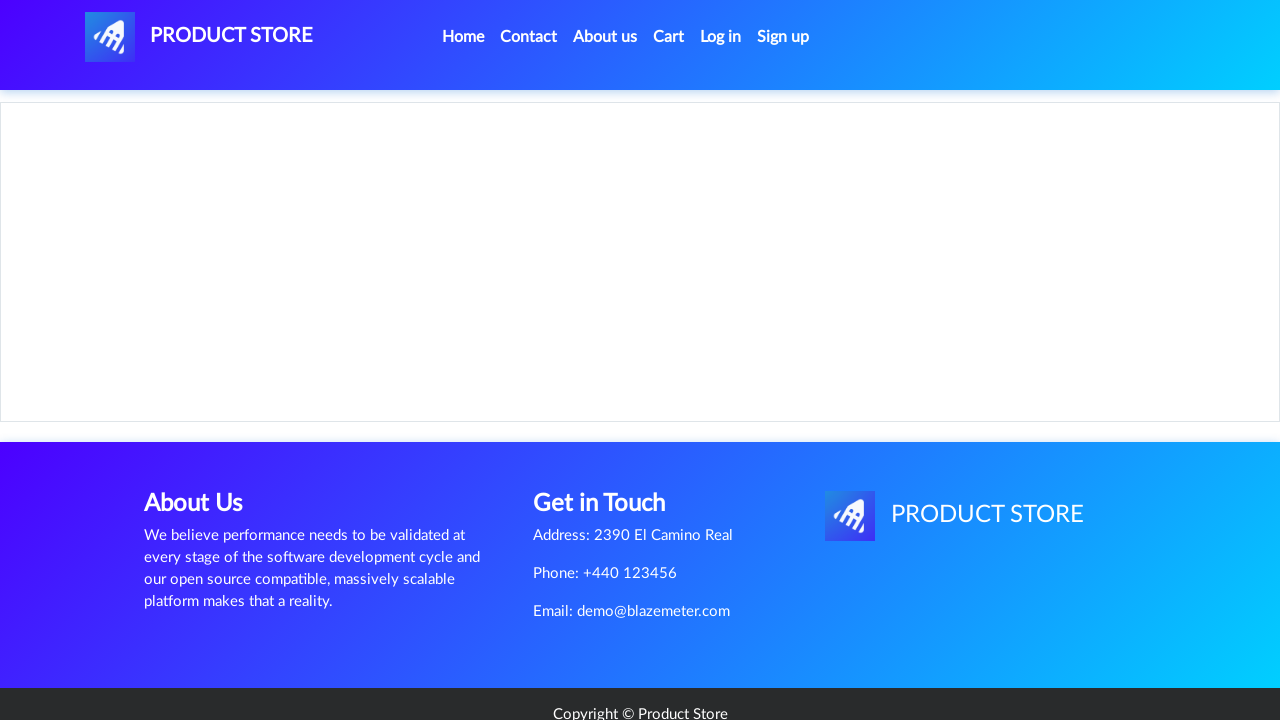

Located product header for Apple monitor 24
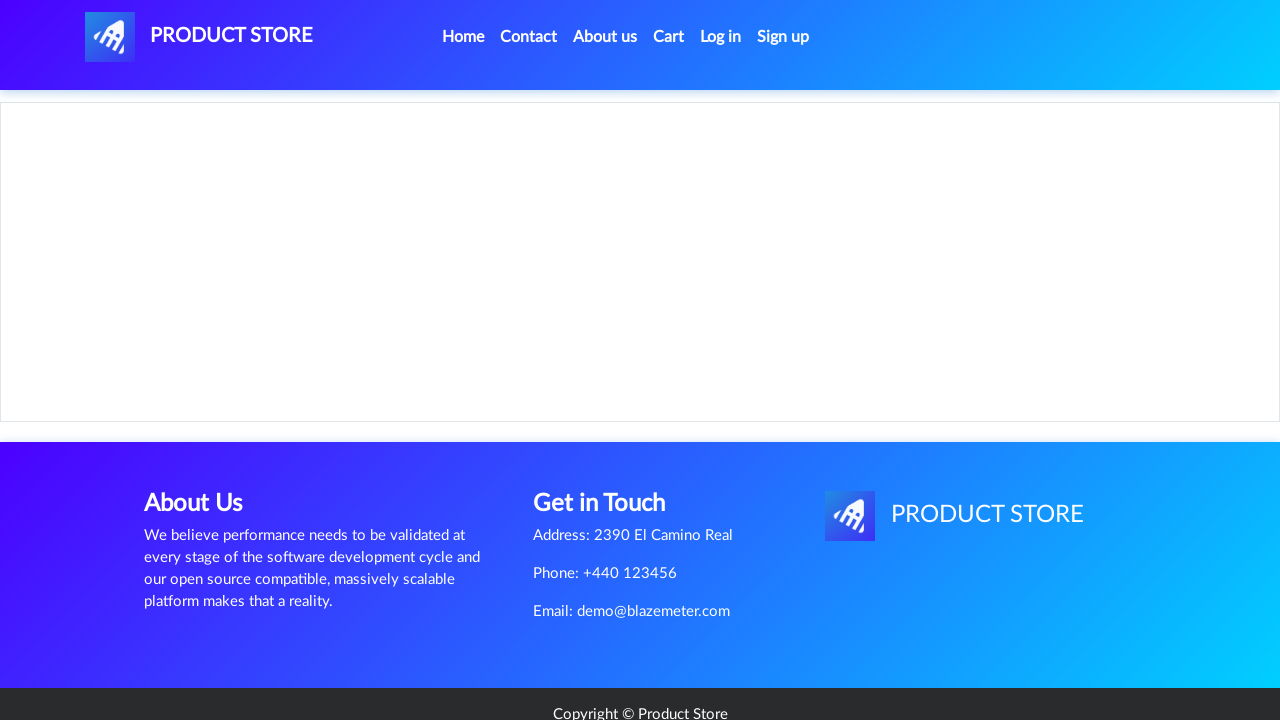

Verified product header 'Apple monitor 24' is visible on product page
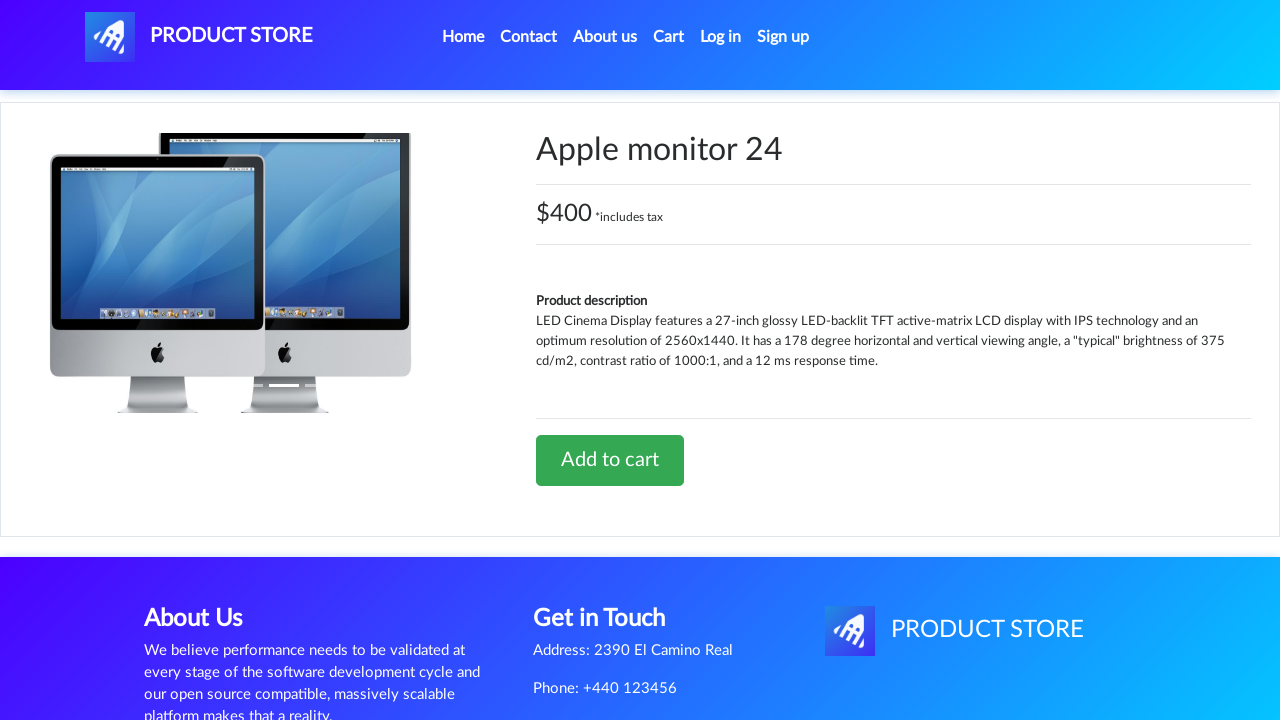

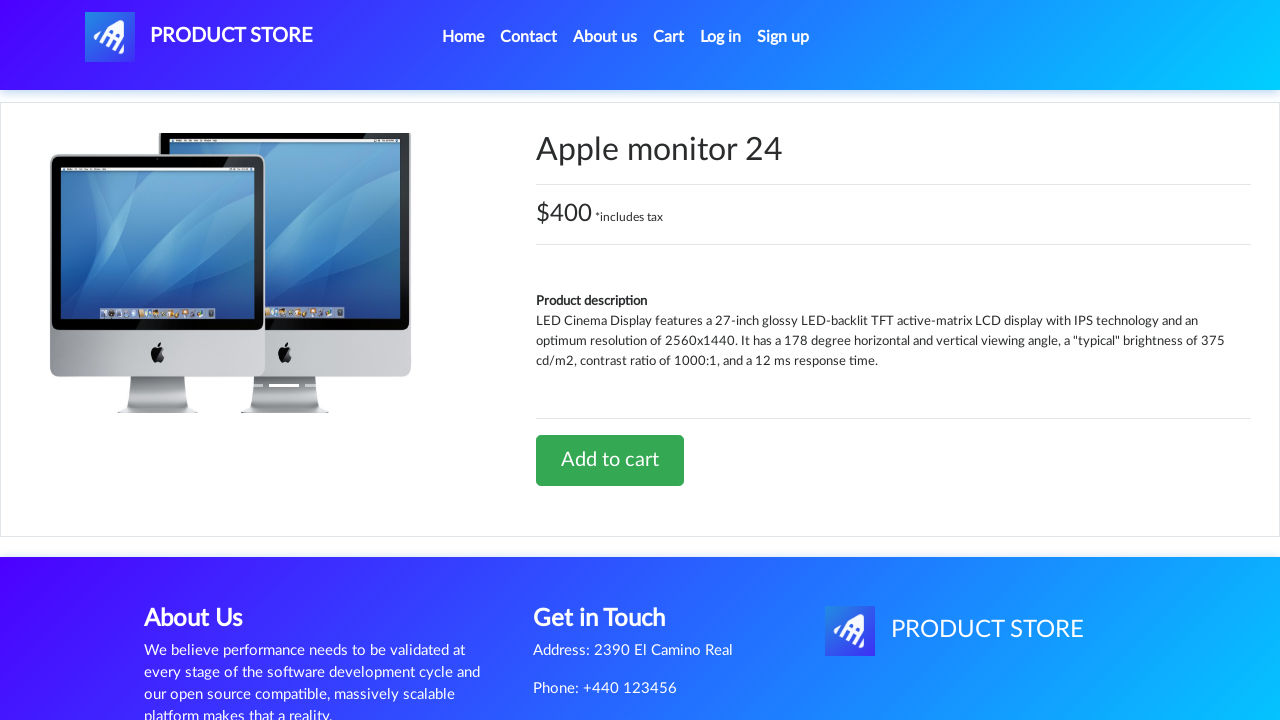